Tests that clicking login button without entering credentials shows an appropriate error message, then dismisses the error

Starting URL: https://www.saucedemo.com/

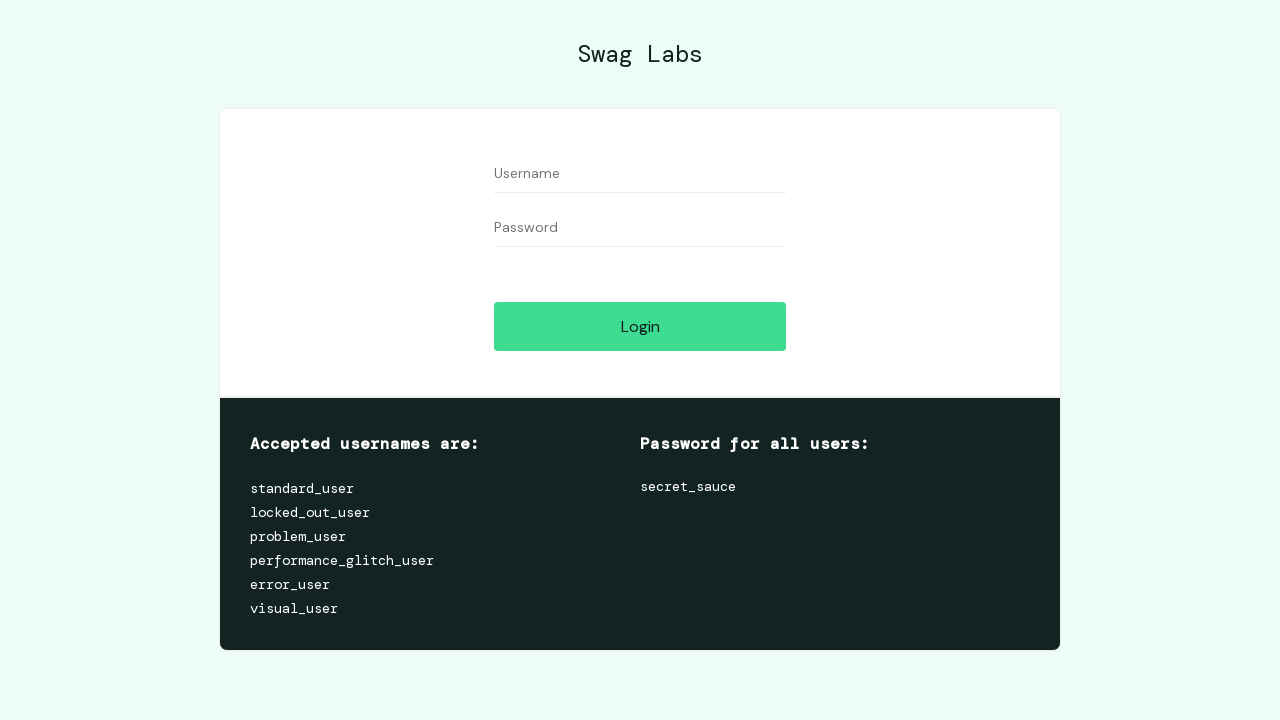

Clicked login button without entering credentials at (640, 326) on [data-test="login-button"]
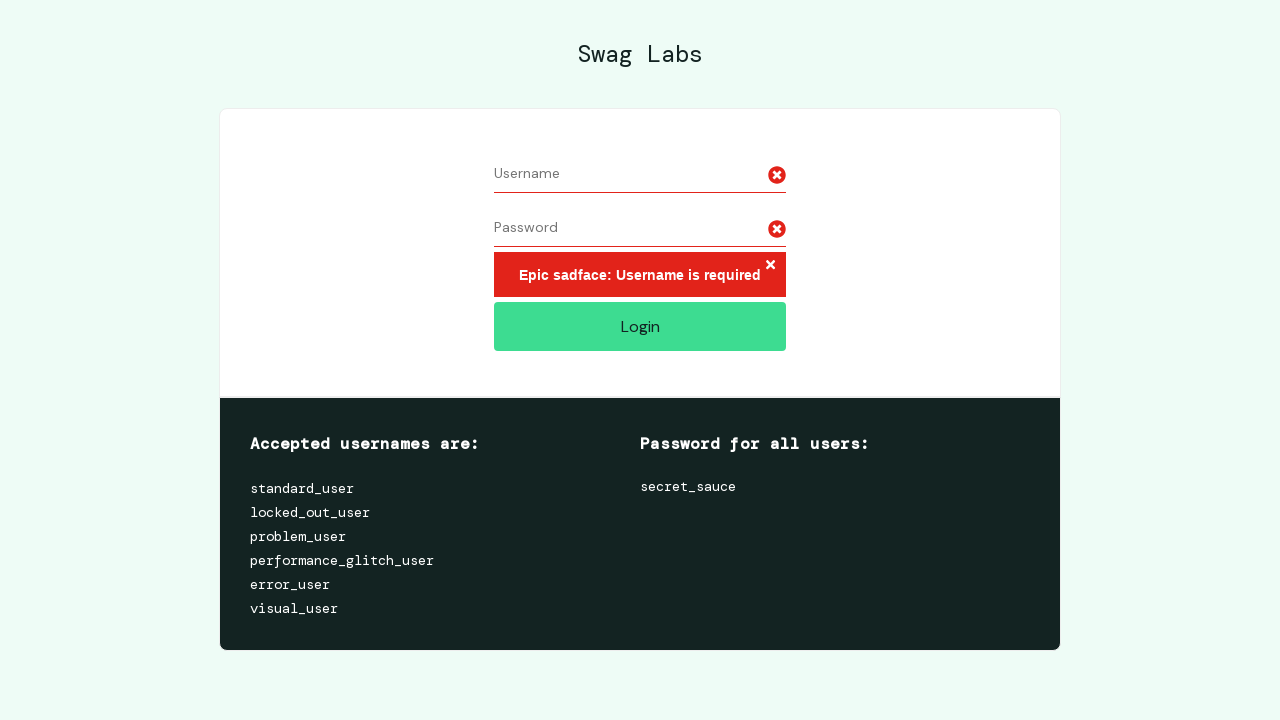

Retrieved error message text
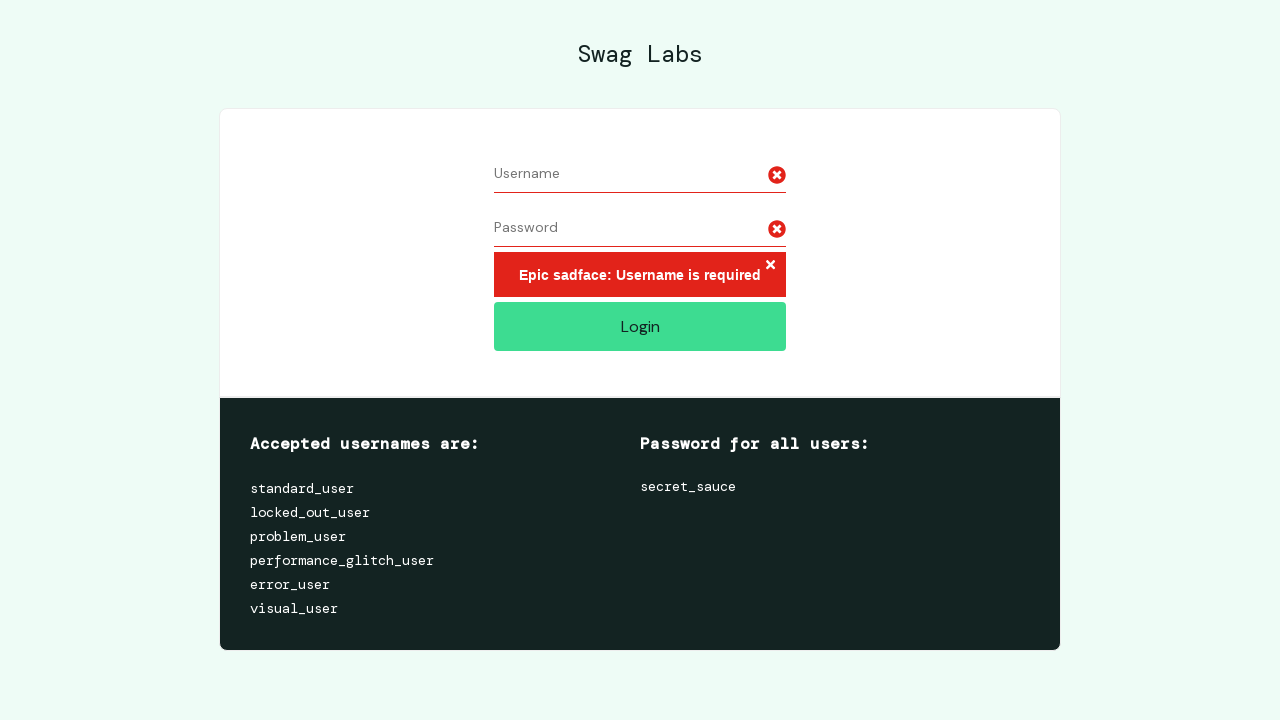

Verified error message contains 'Epic sadface: Username is required'
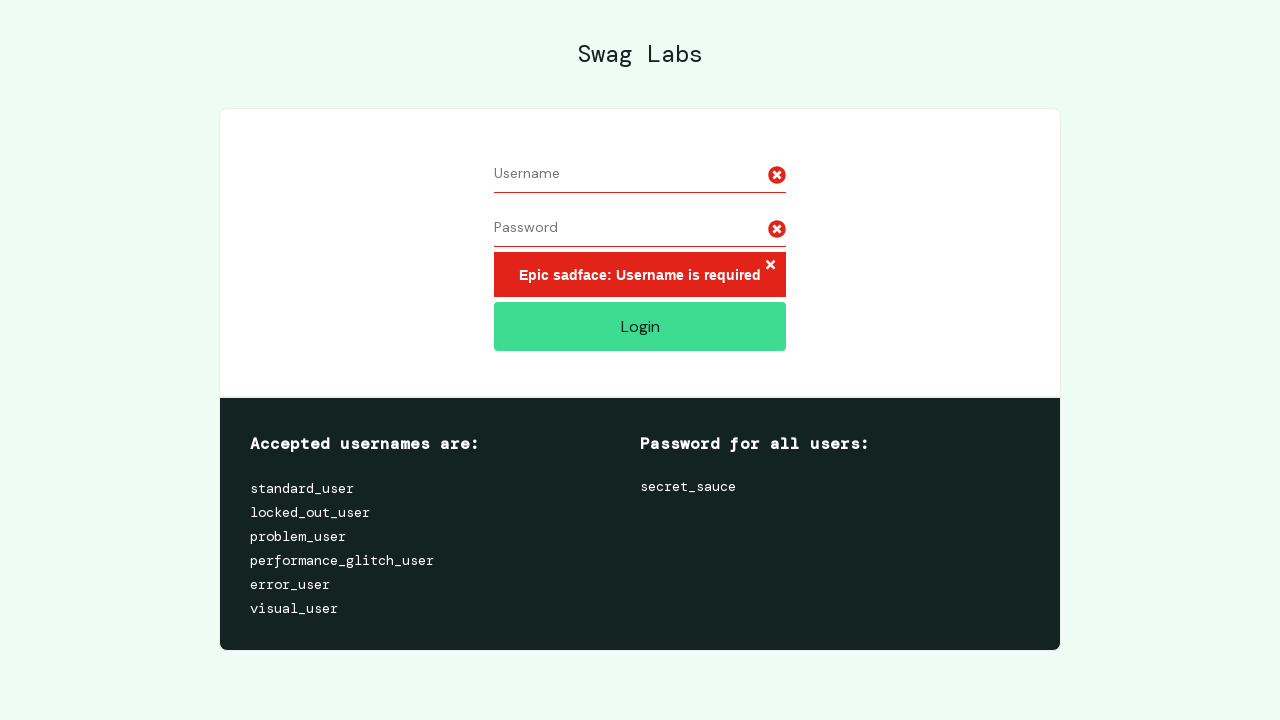

Clicked error dismiss button (cross icon) at (770, 265) on button[class='error-button'] svg path
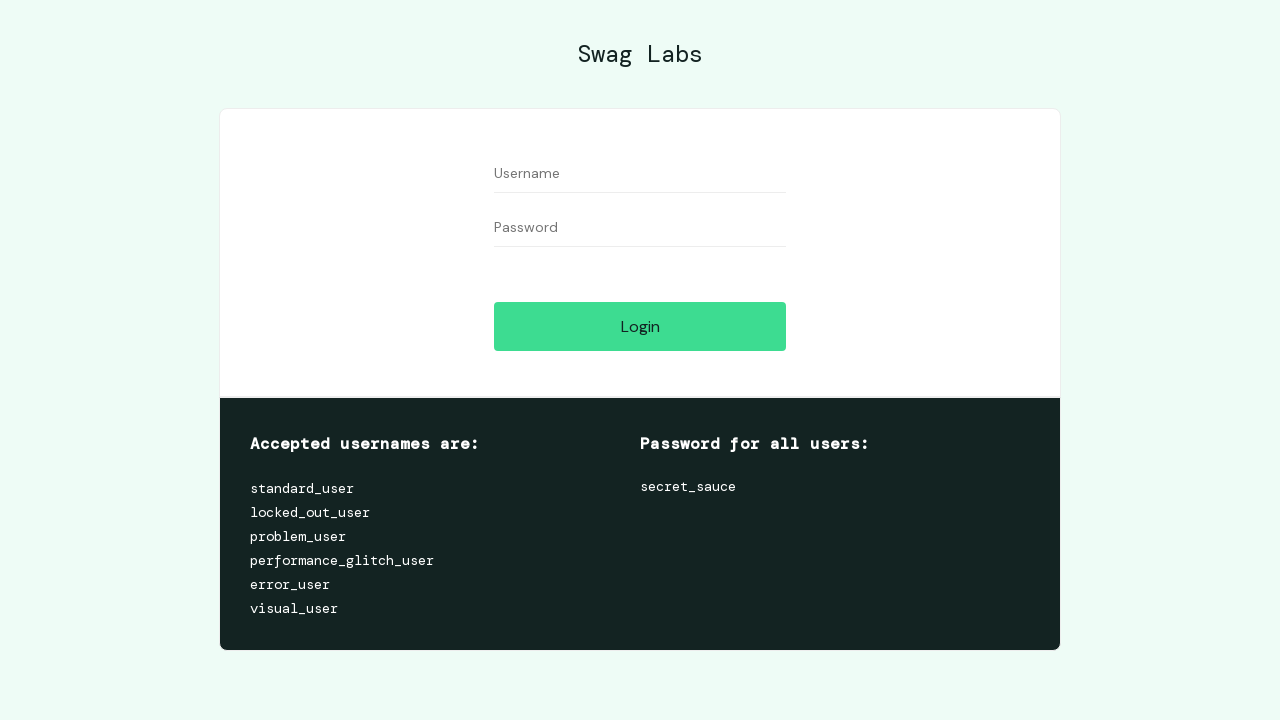

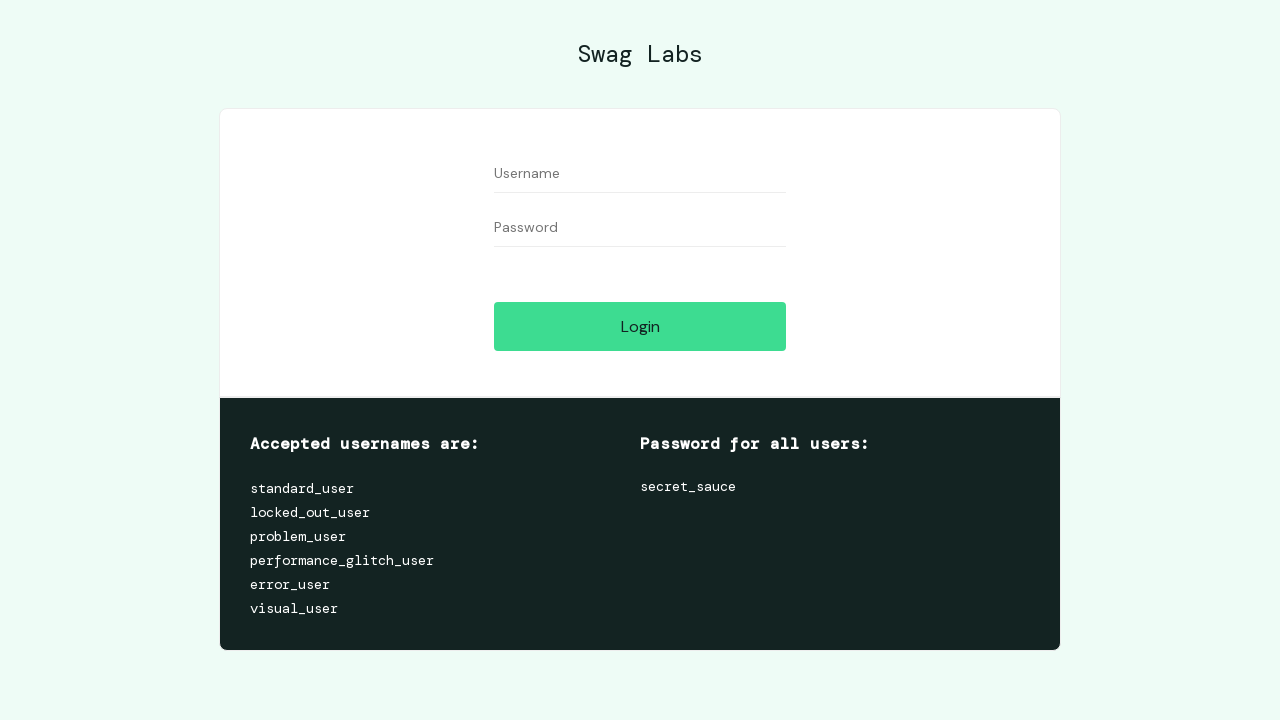